Tests sortable list functionality

Starting URL: https://demoqa.com/sortable

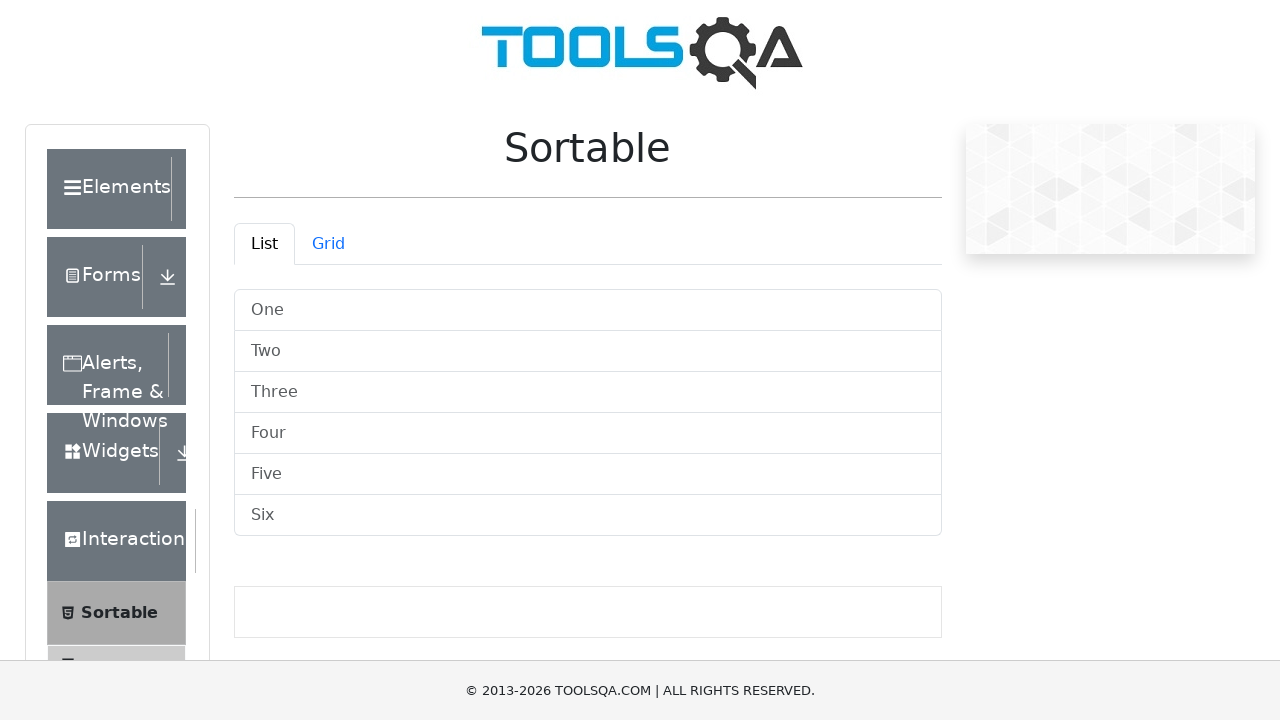

Clicked on list tab at (264, 244) on #demo-tab-list
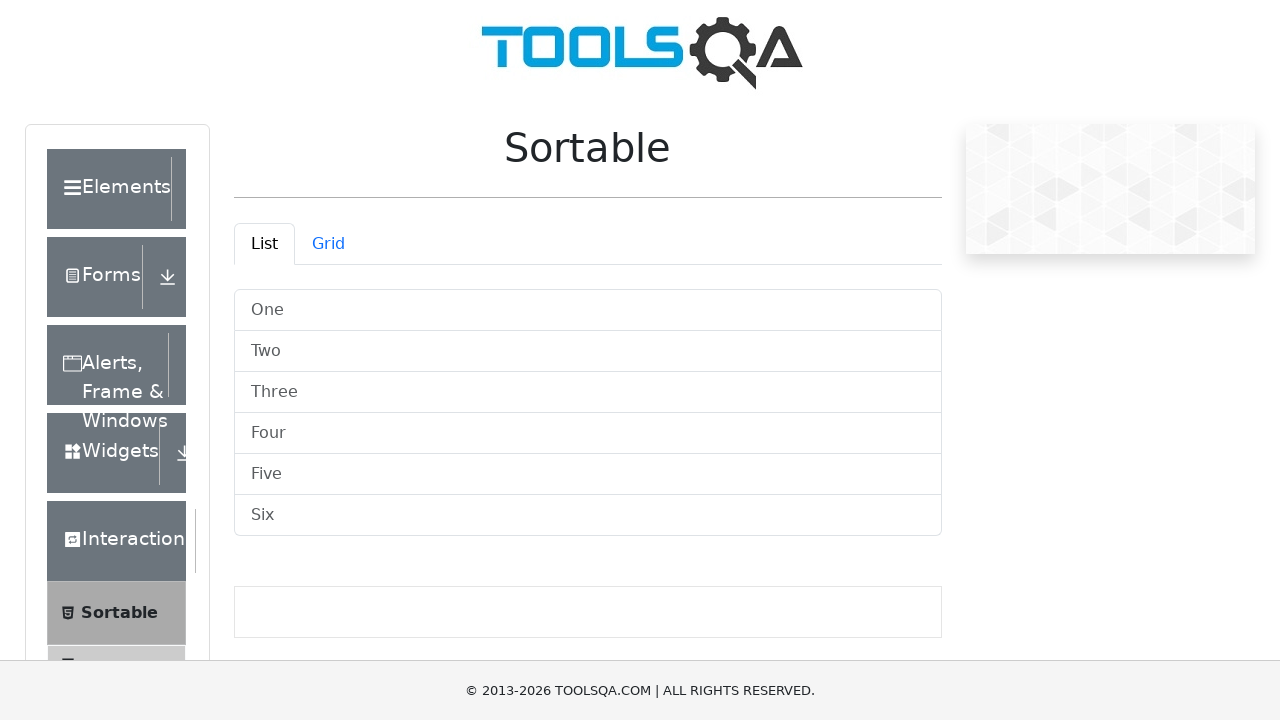

Clicked on list item 'Two' at (640, 360) on div:has-text('Two')
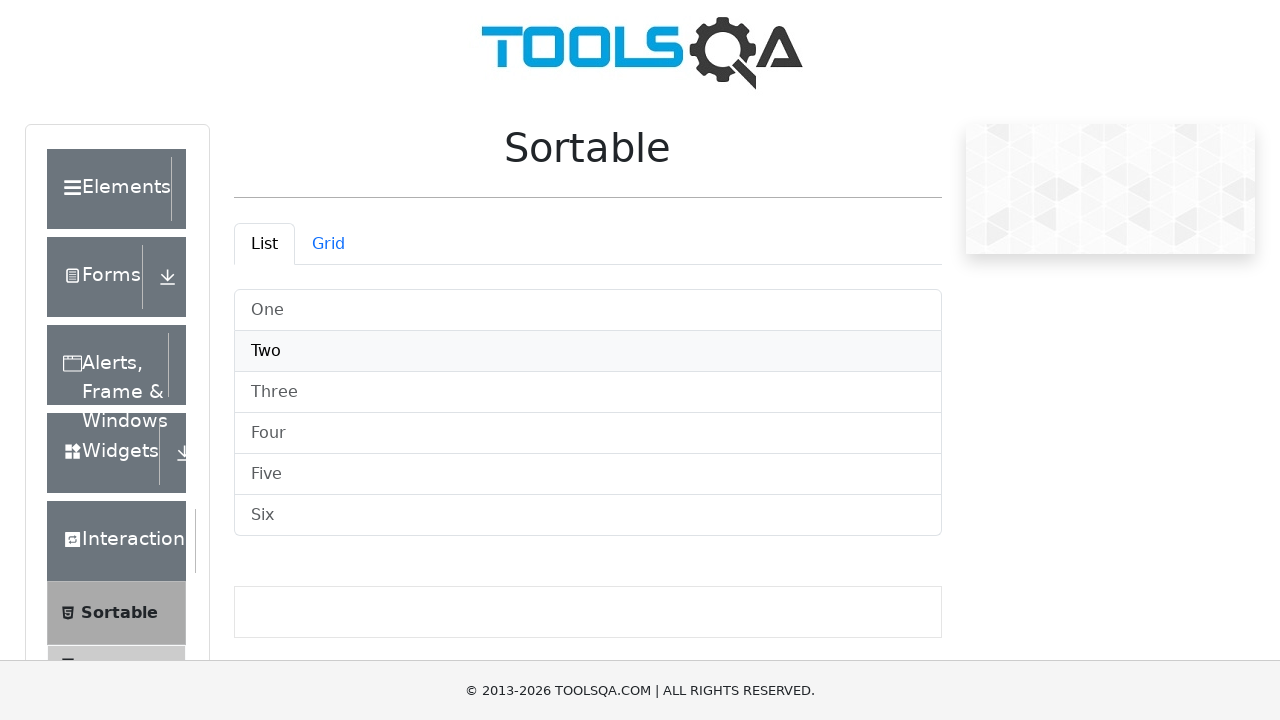

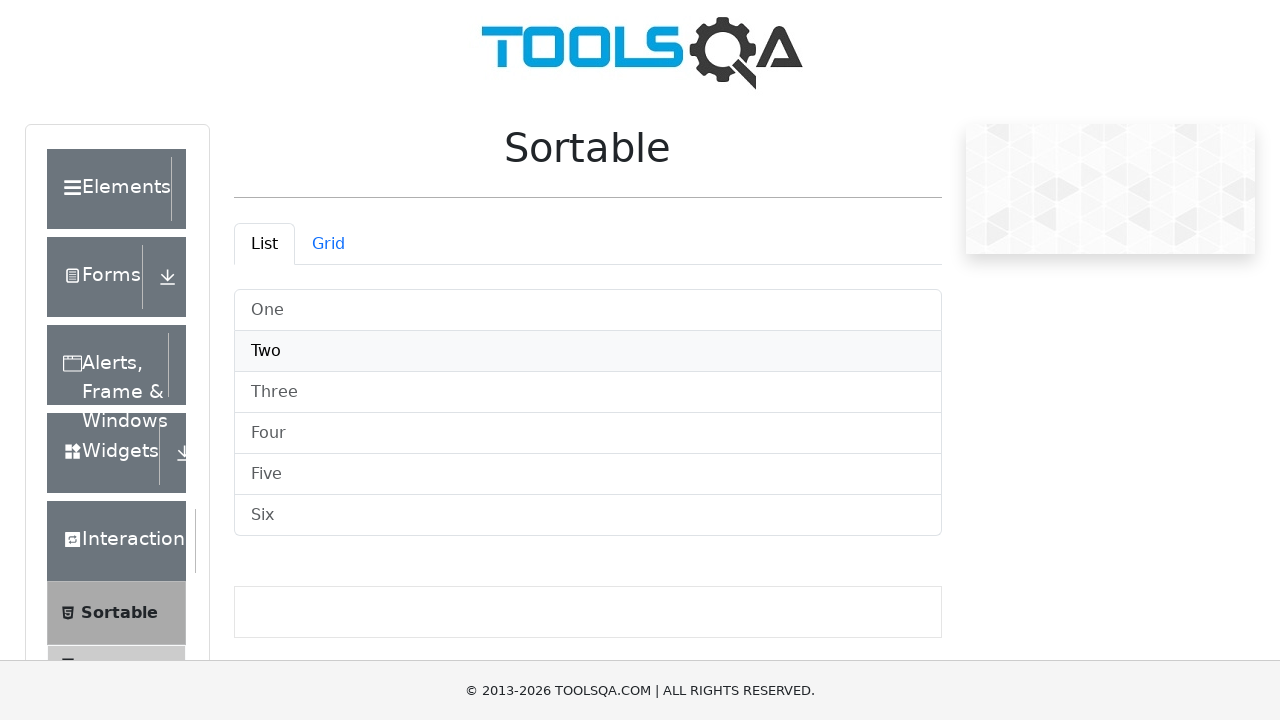